Solves a math problem on a form by calculating a logarithmic expression, then fills the answer and selects checkboxes before submitting

Starting URL: http://suninjuly.github.io/math.html

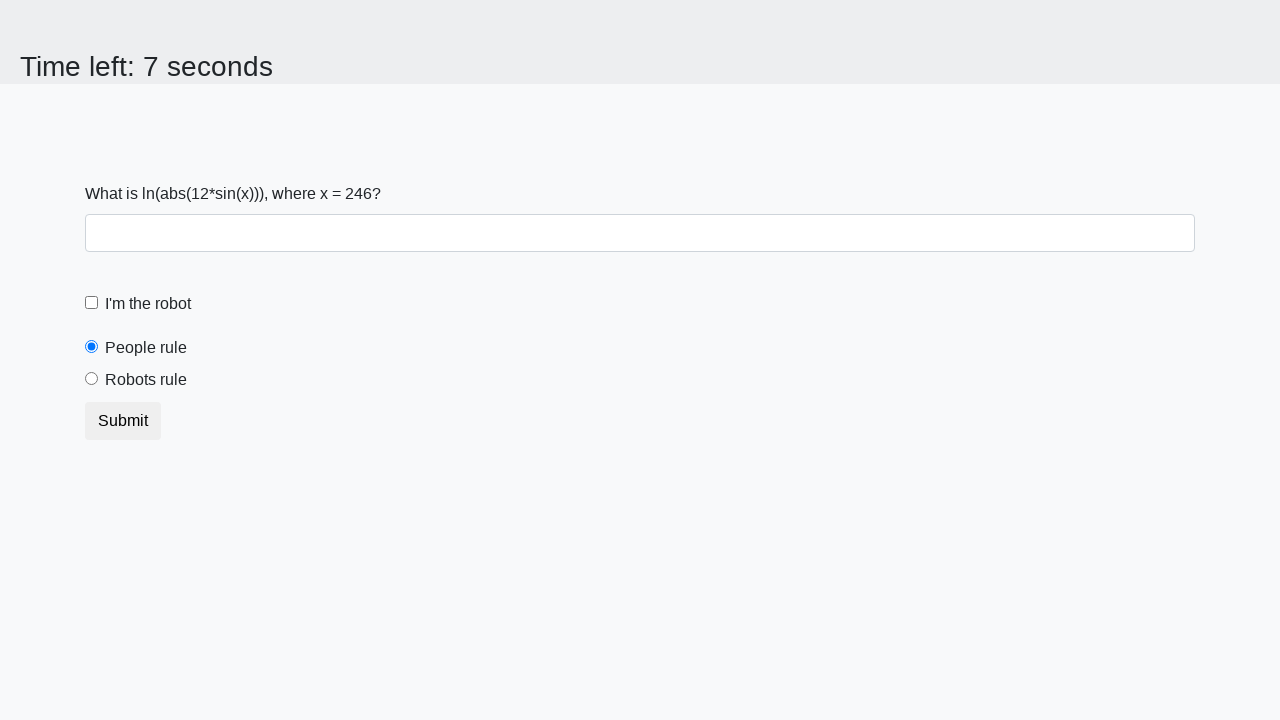

Located the x value input element
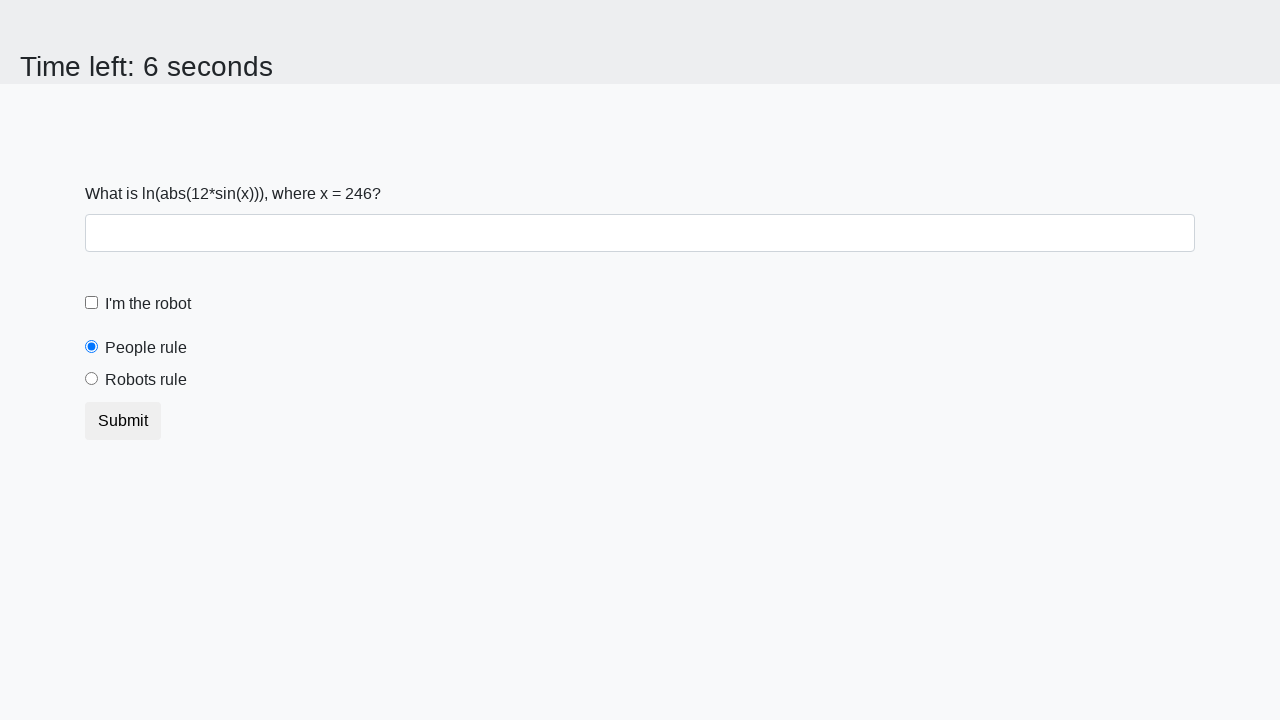

Retrieved x value from page
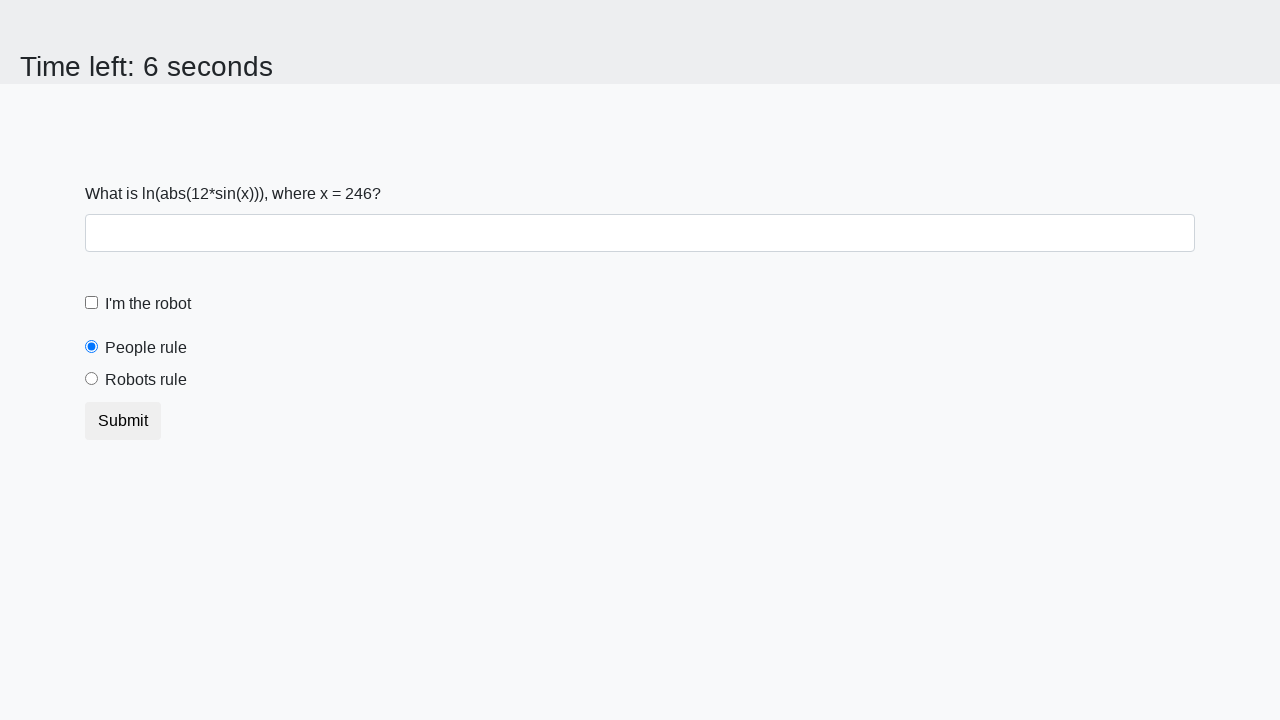

Calculated logarithmic expression result: 2.2824966643988827
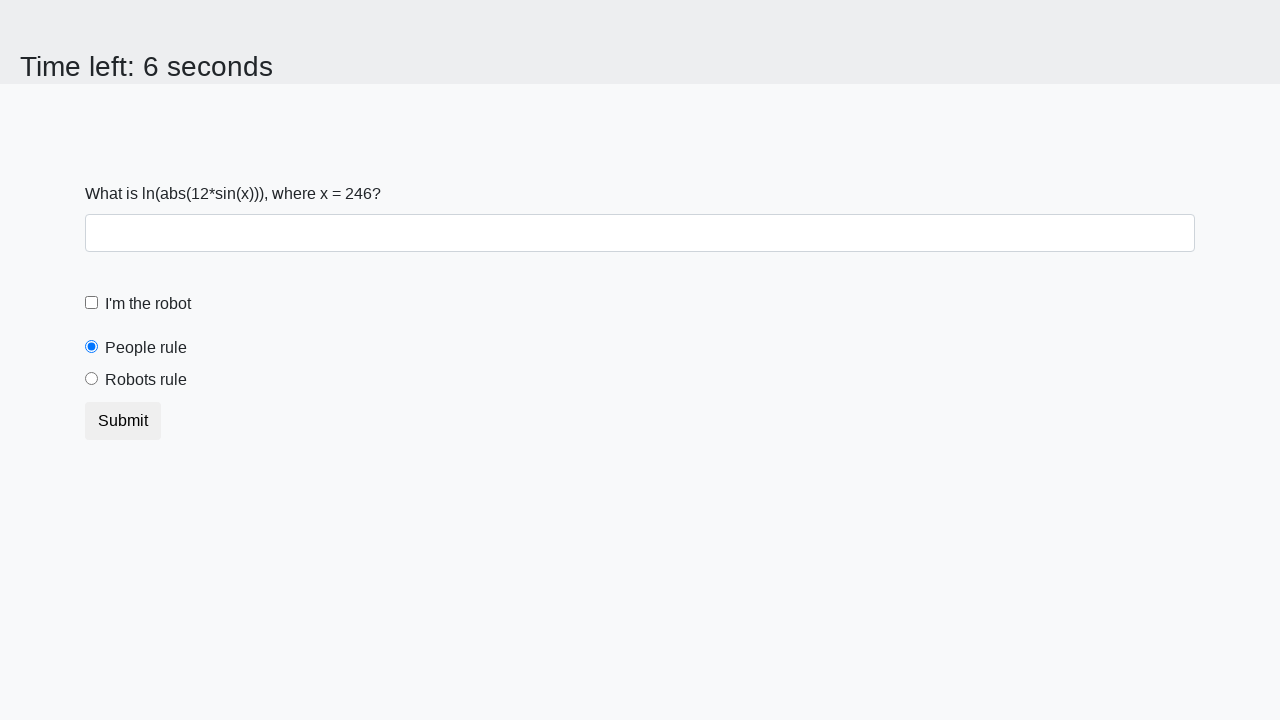

Filled answer field with calculated value: 2.2824966643988827 on #answer
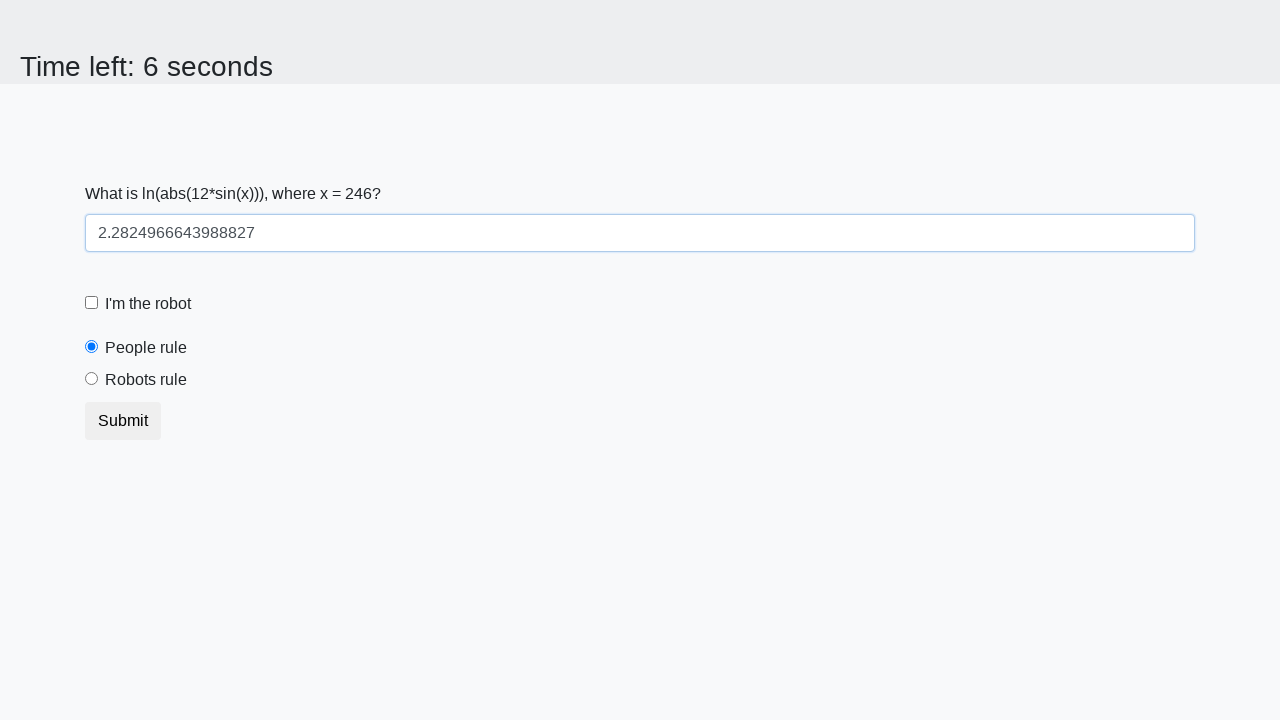

Clicked robot checkbox at (148, 304) on [for='robotCheckbox']
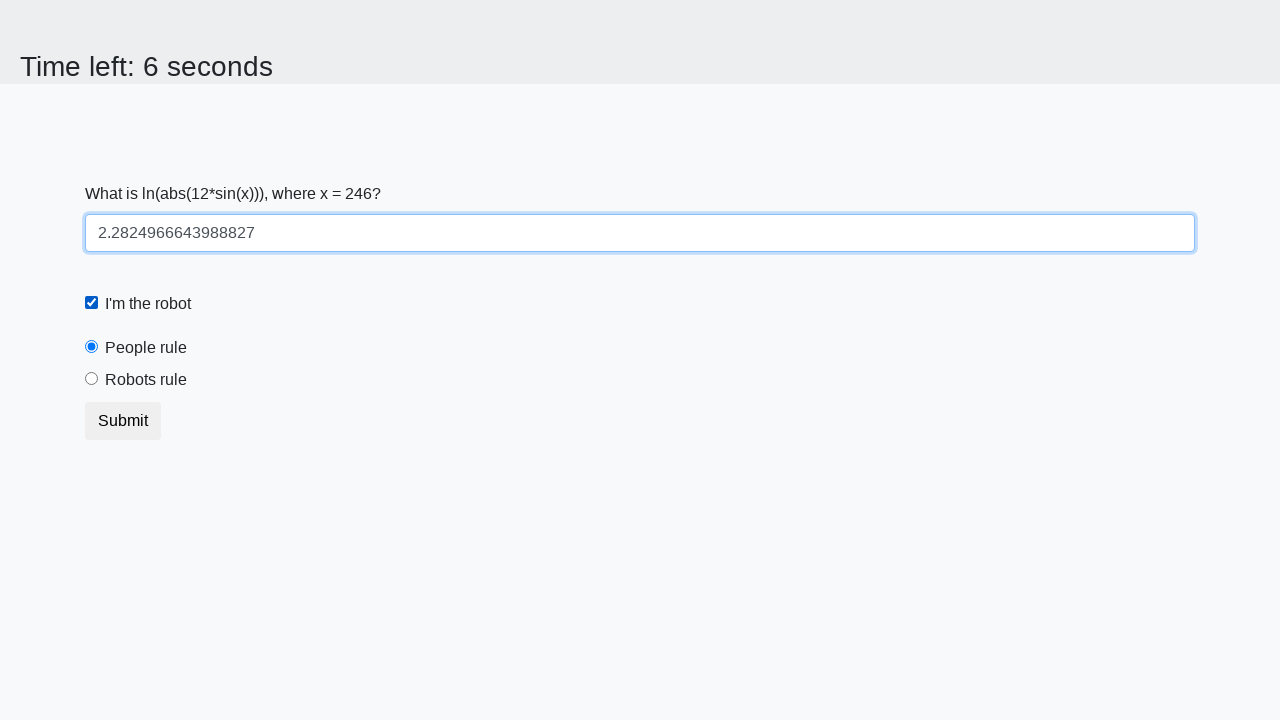

Selected robots radio button at (92, 379) on [value='robots']
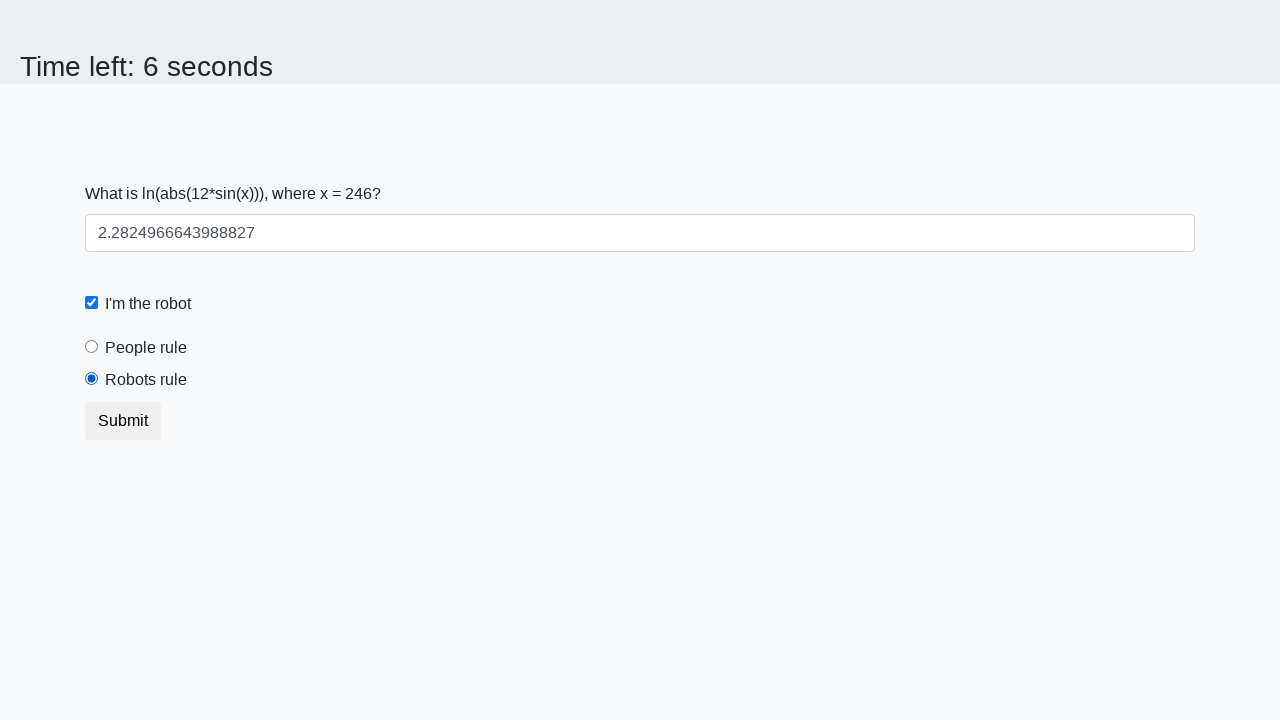

Clicked form submit button at (123, 421) on body > div.container > form > button
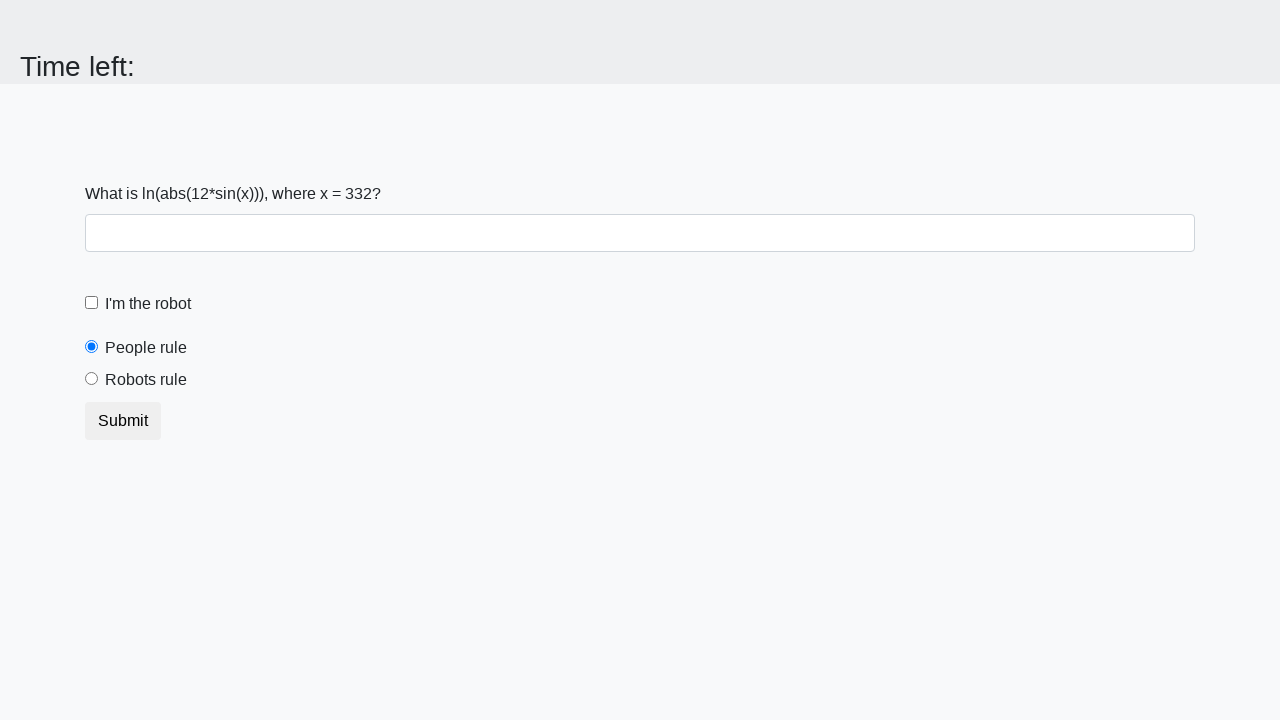

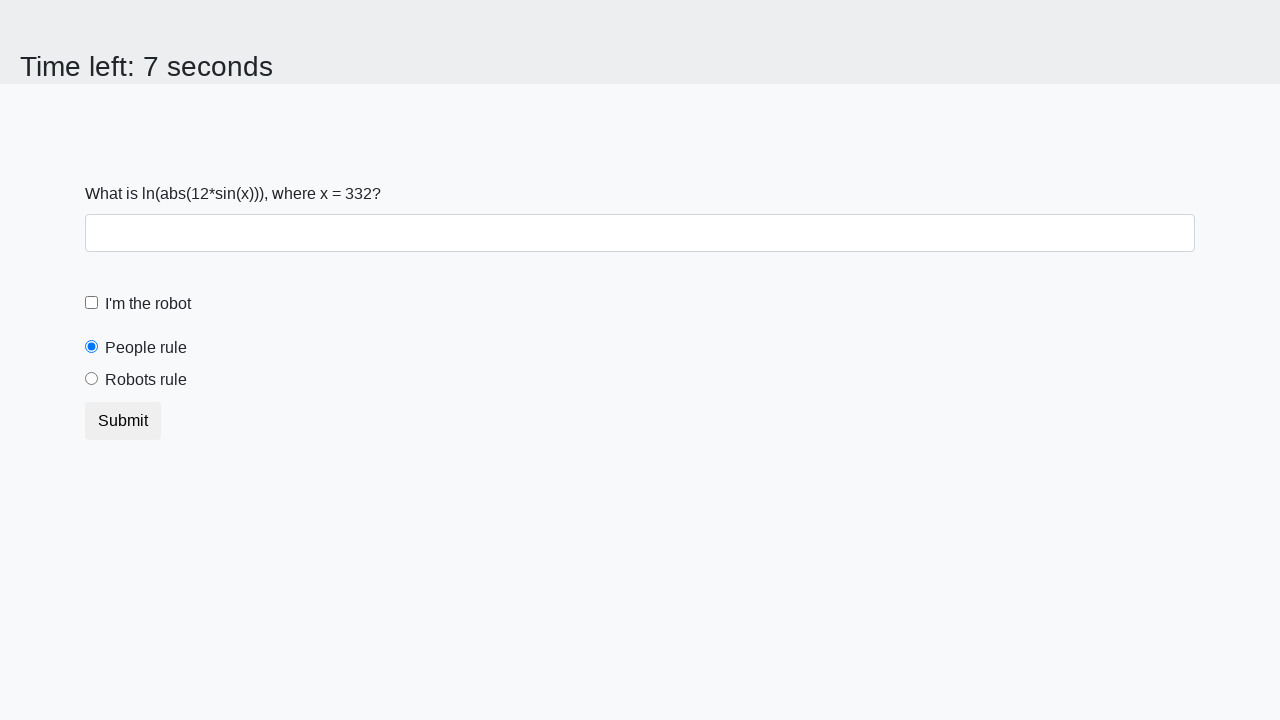